Tests basic form interactions on a practice form by filling, clearing, and refilling a name field, and verifying element states like visibility and enabled status.

Starting URL: https://demoqa.com/automation-practice-form

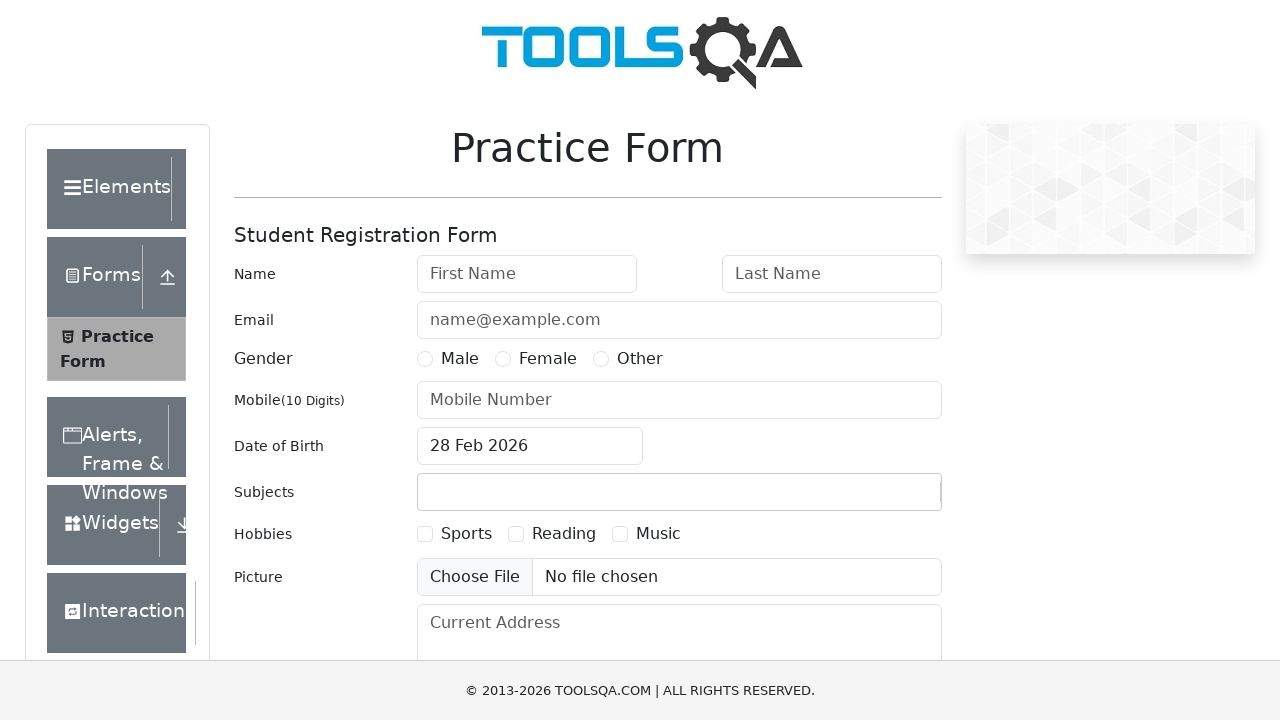

Filled first name field with 'Orquidea' on #firstName
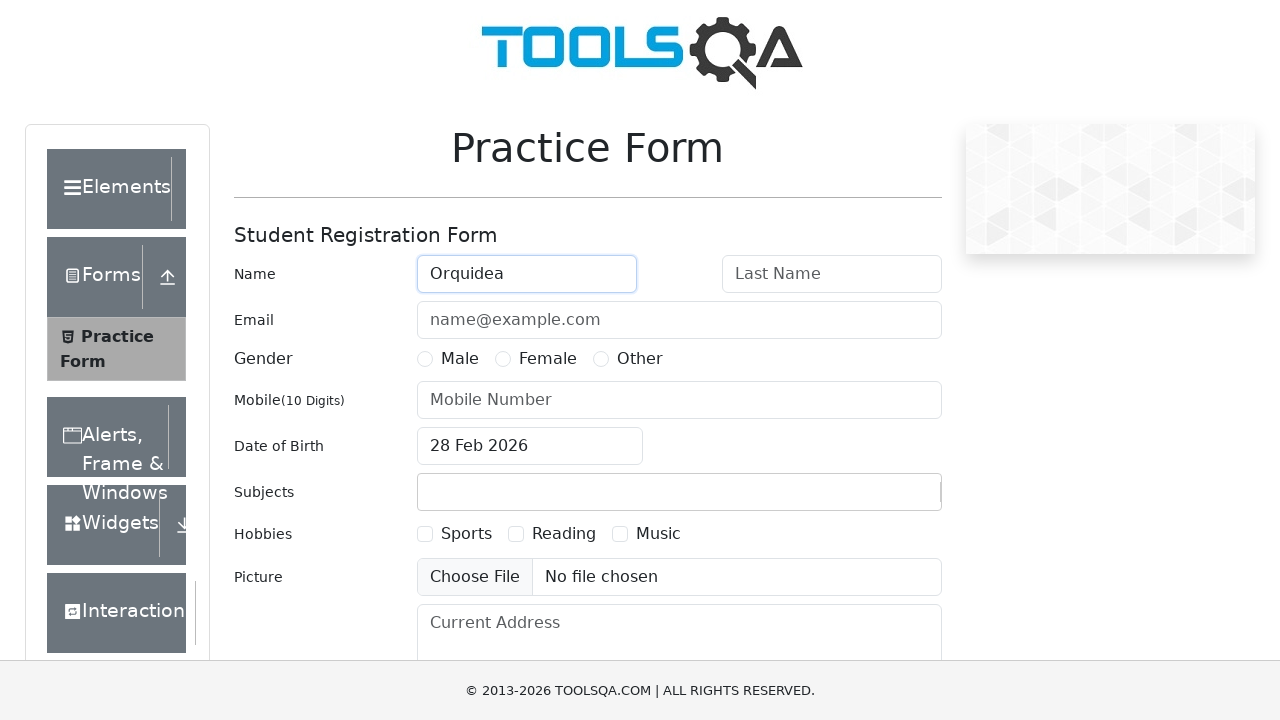

Cleared first name field on #firstName
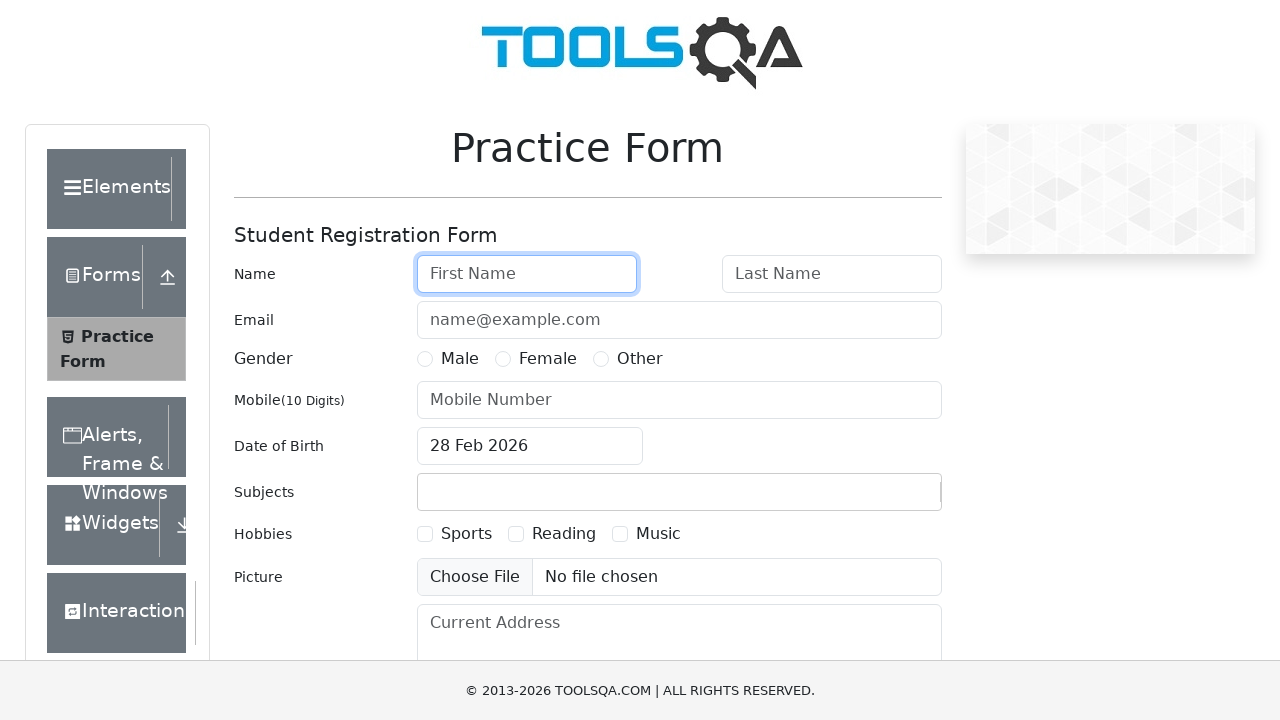

Filled first name field with 'Rosa' on #firstName
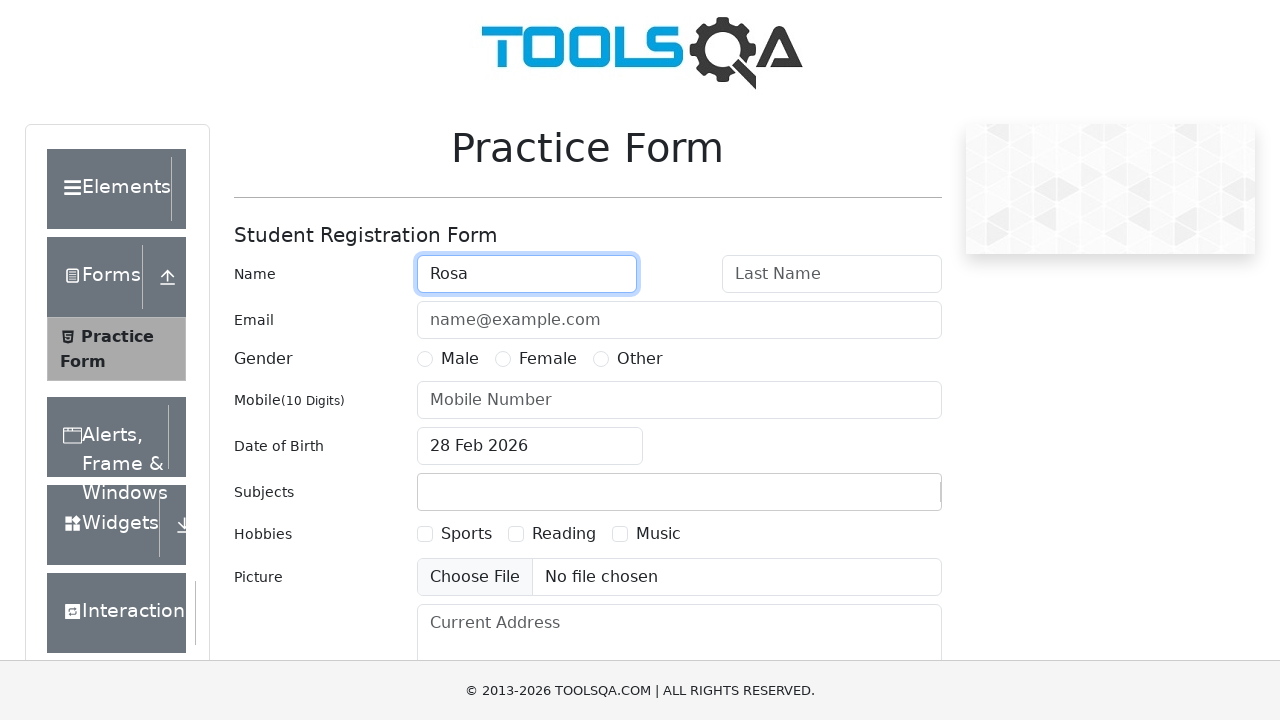

Email field is visible
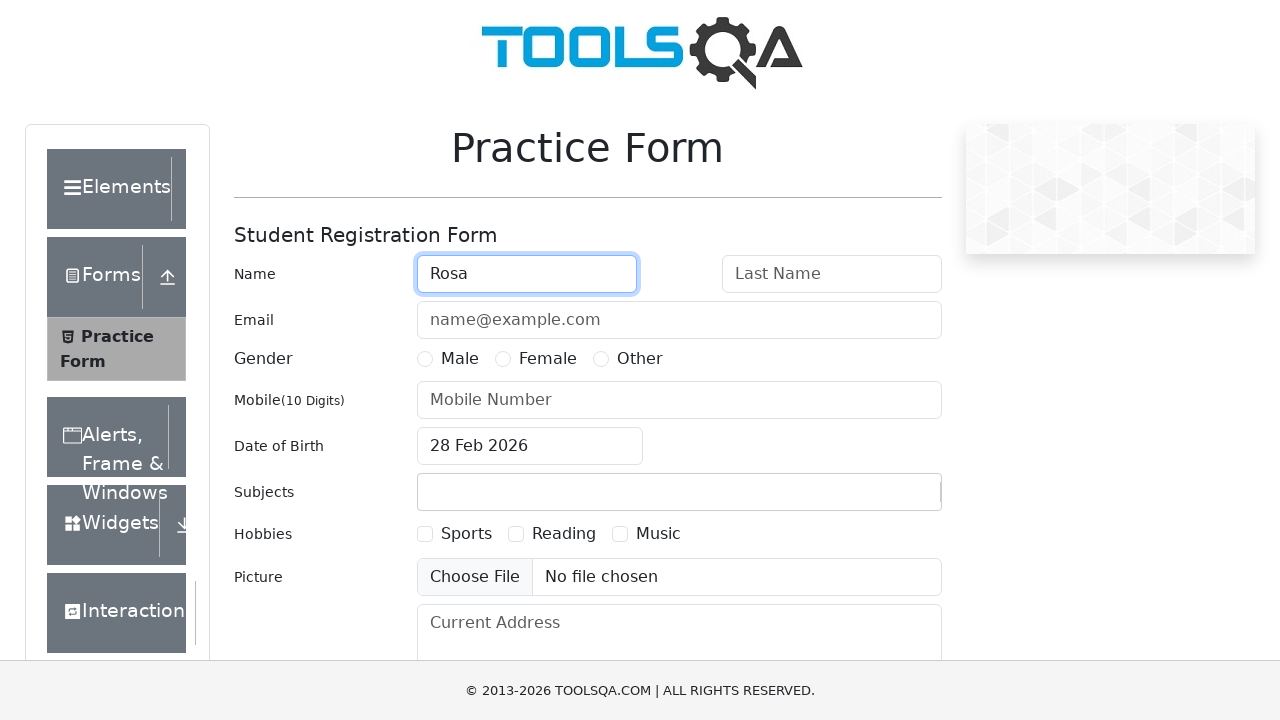

City dropdown element exists
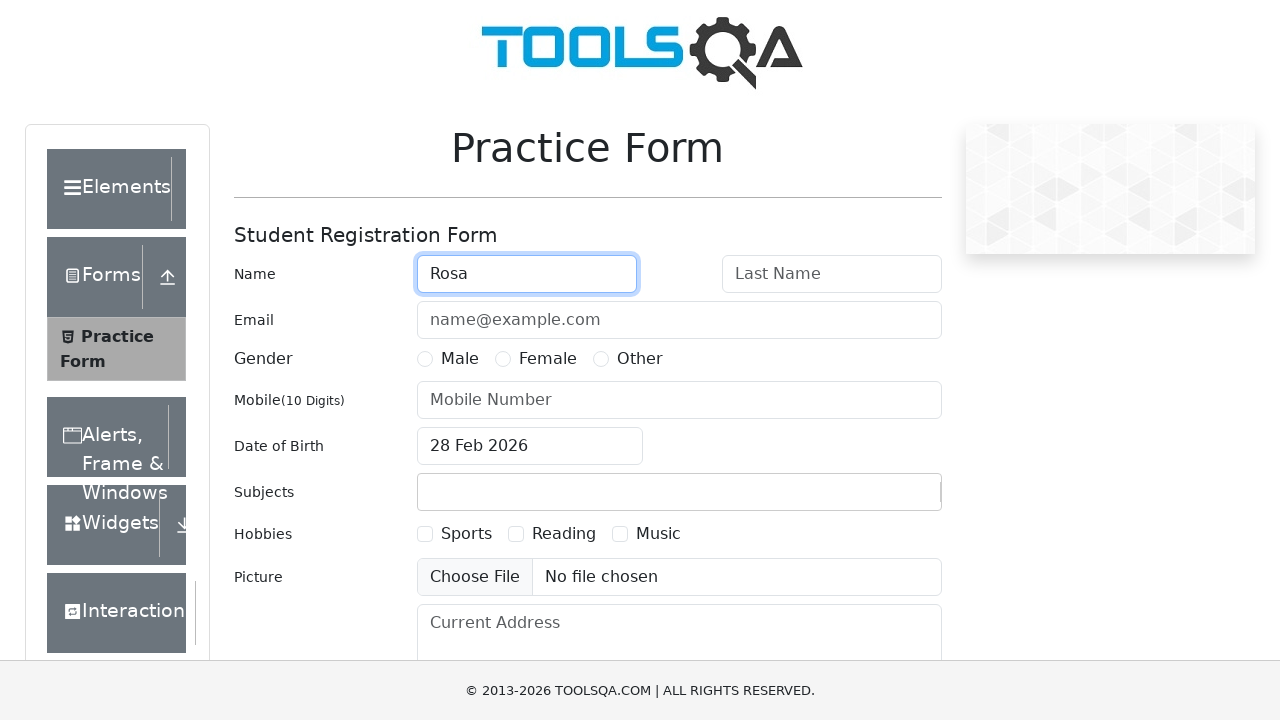

Hobbies checkbox element exists
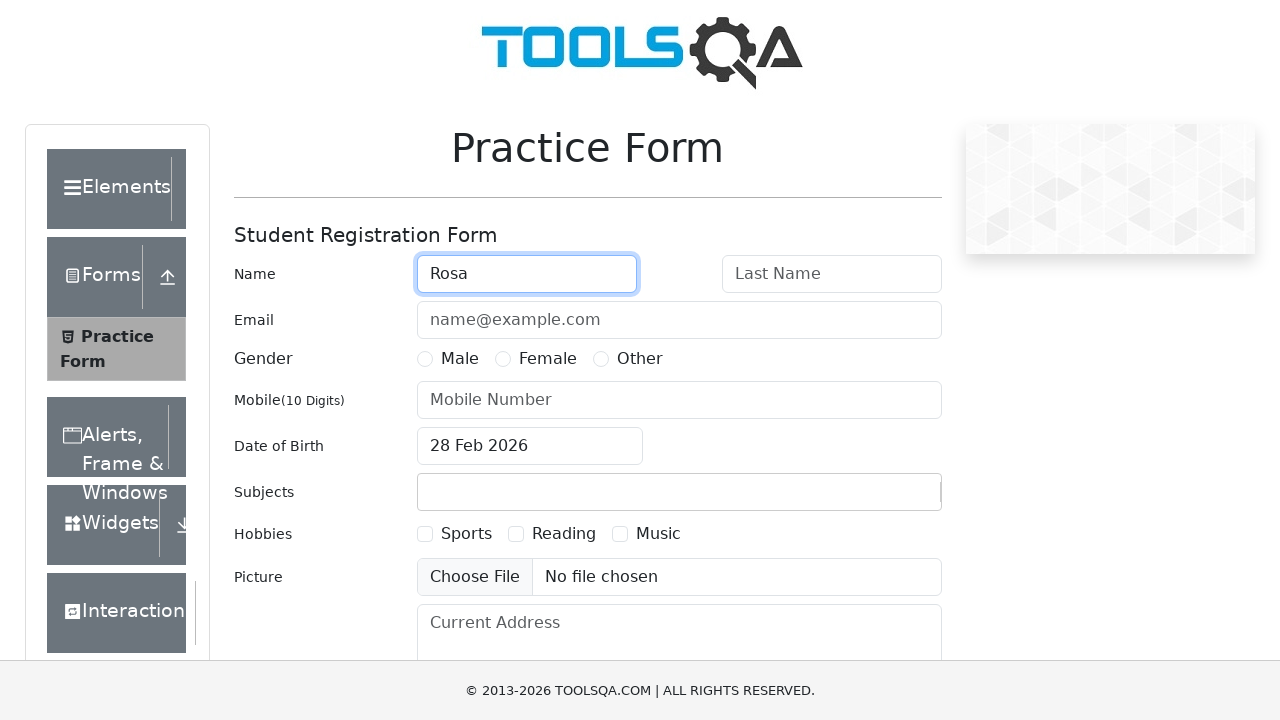

Input elements are present on the form
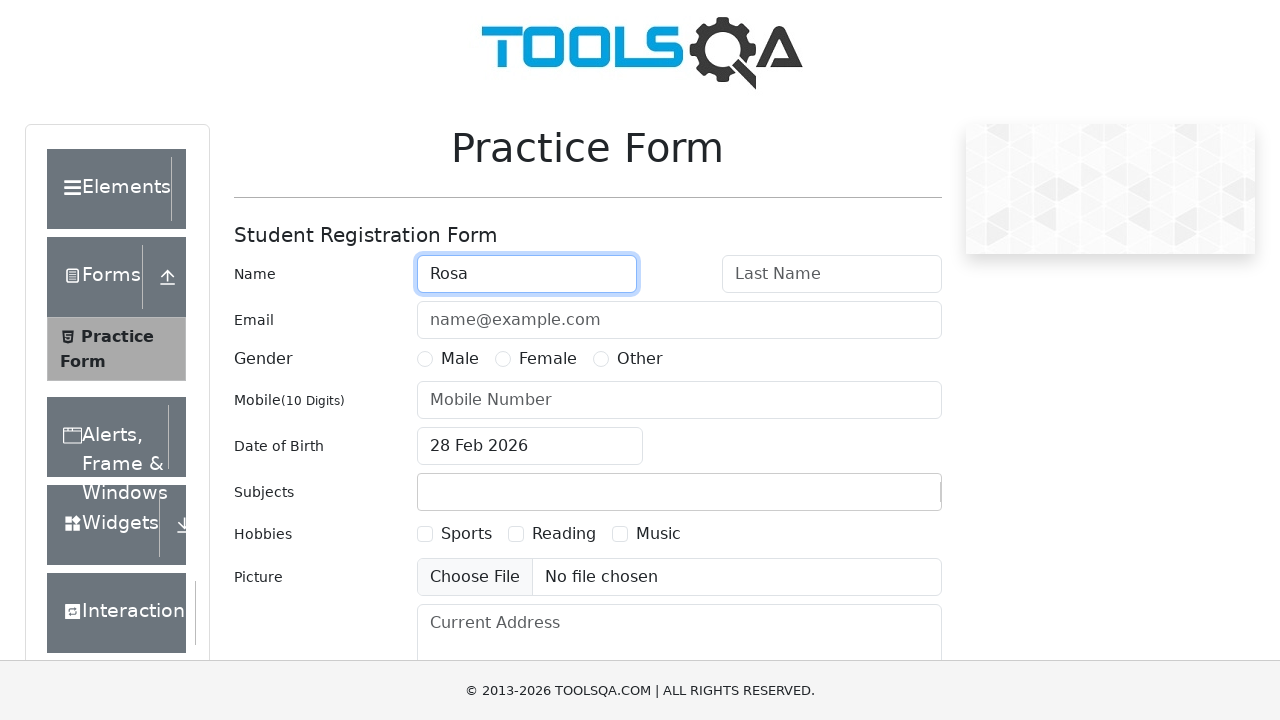

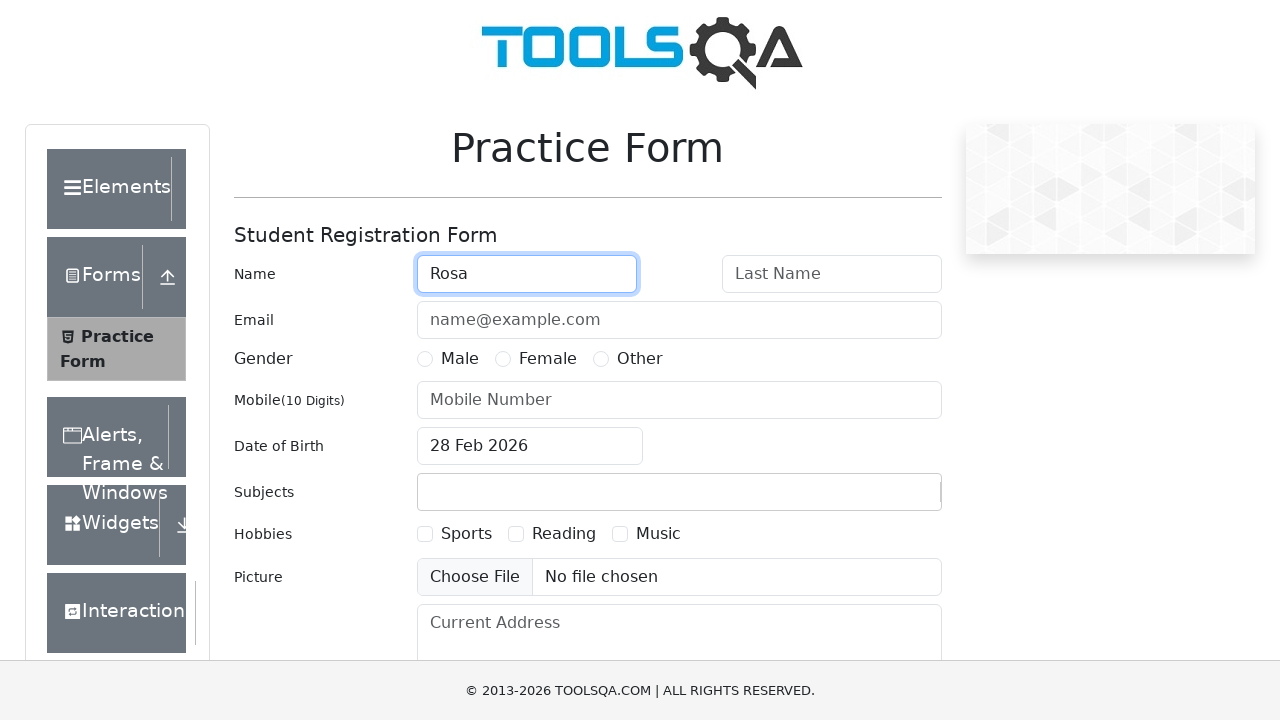